Tests drag and drop functionality using click-and-hold method with a pause before releasing

Starting URL: https://demoqa.com/droppable

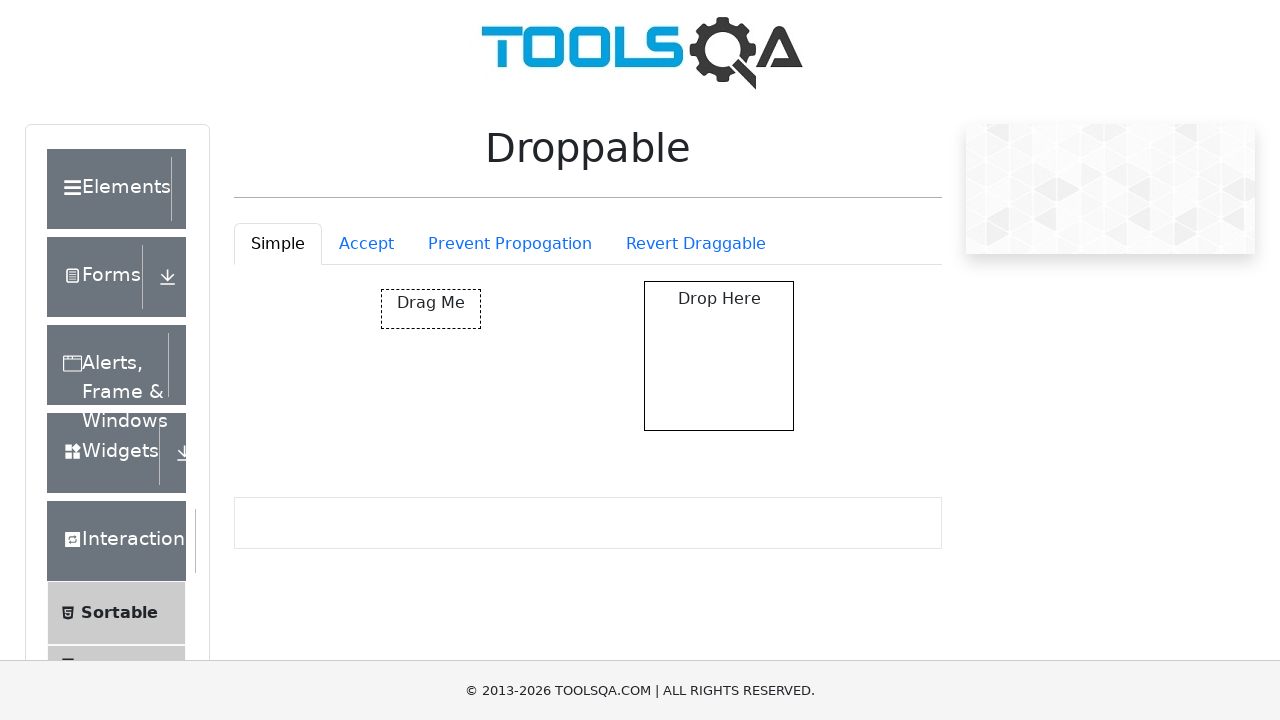

Located draggable source element with id 'draggable'
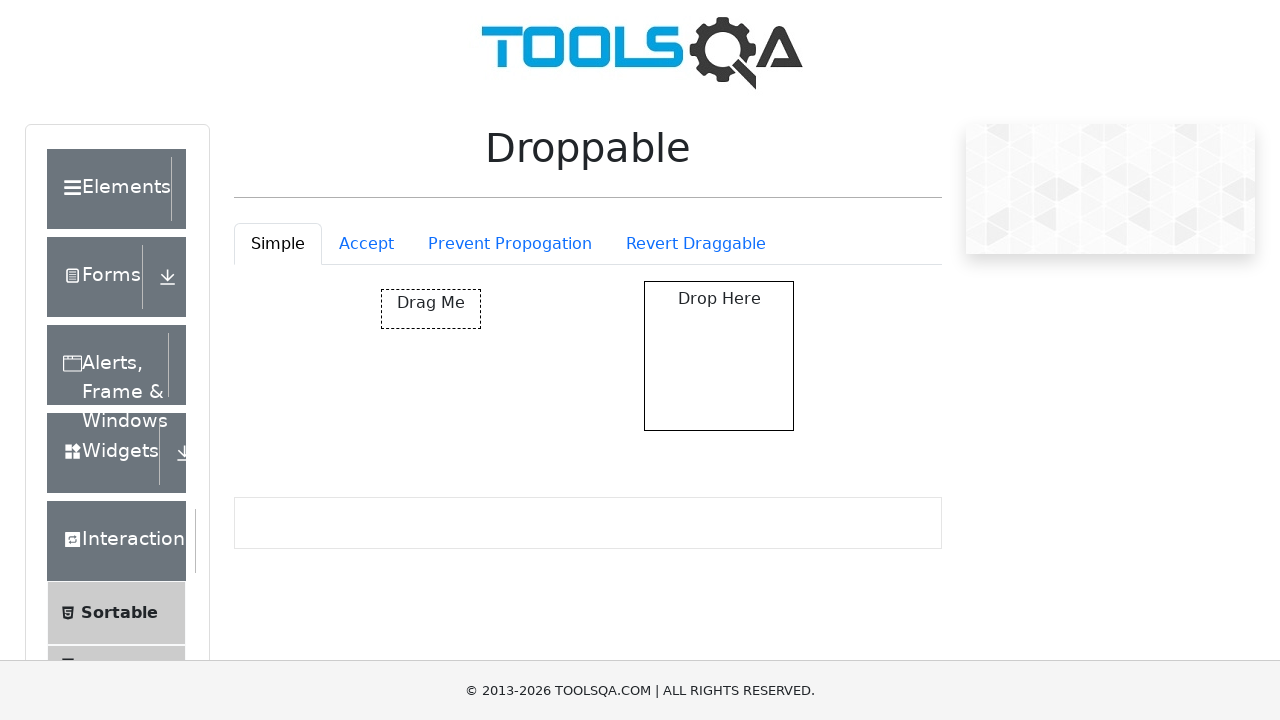

Located droppable target element with id 'droppable'
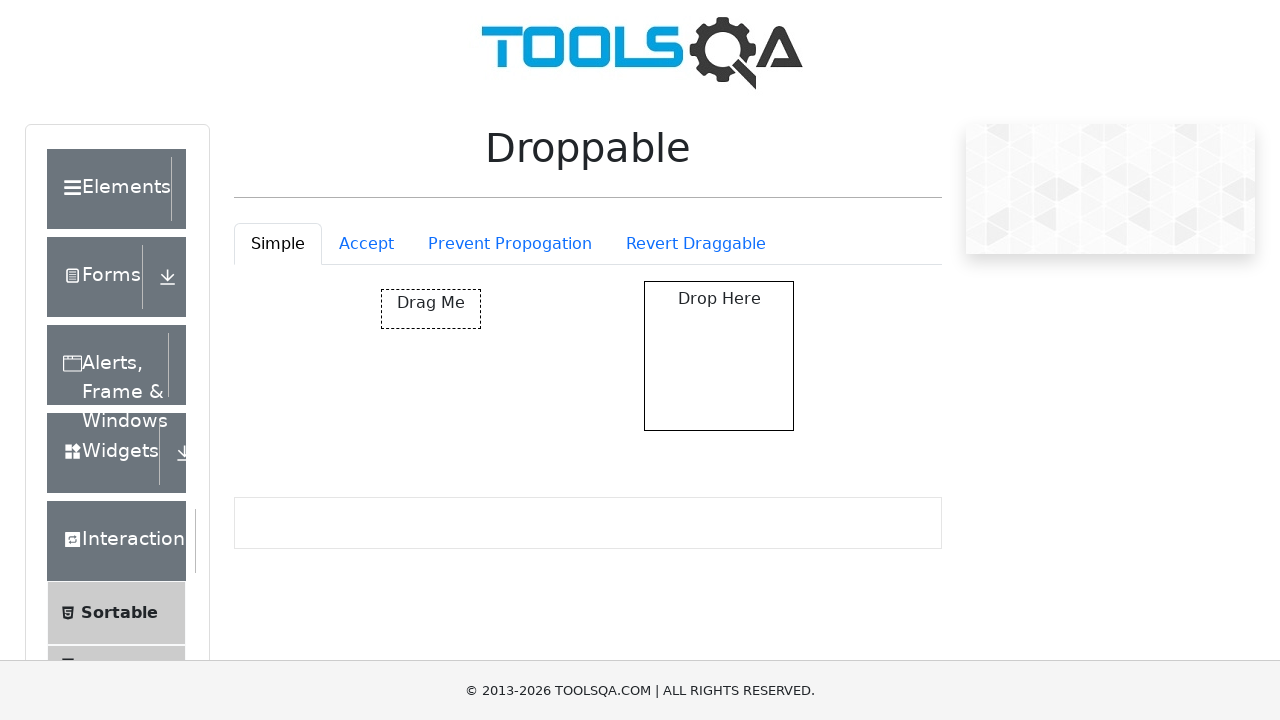

Moved mouse to center of draggable element at (431, 309)
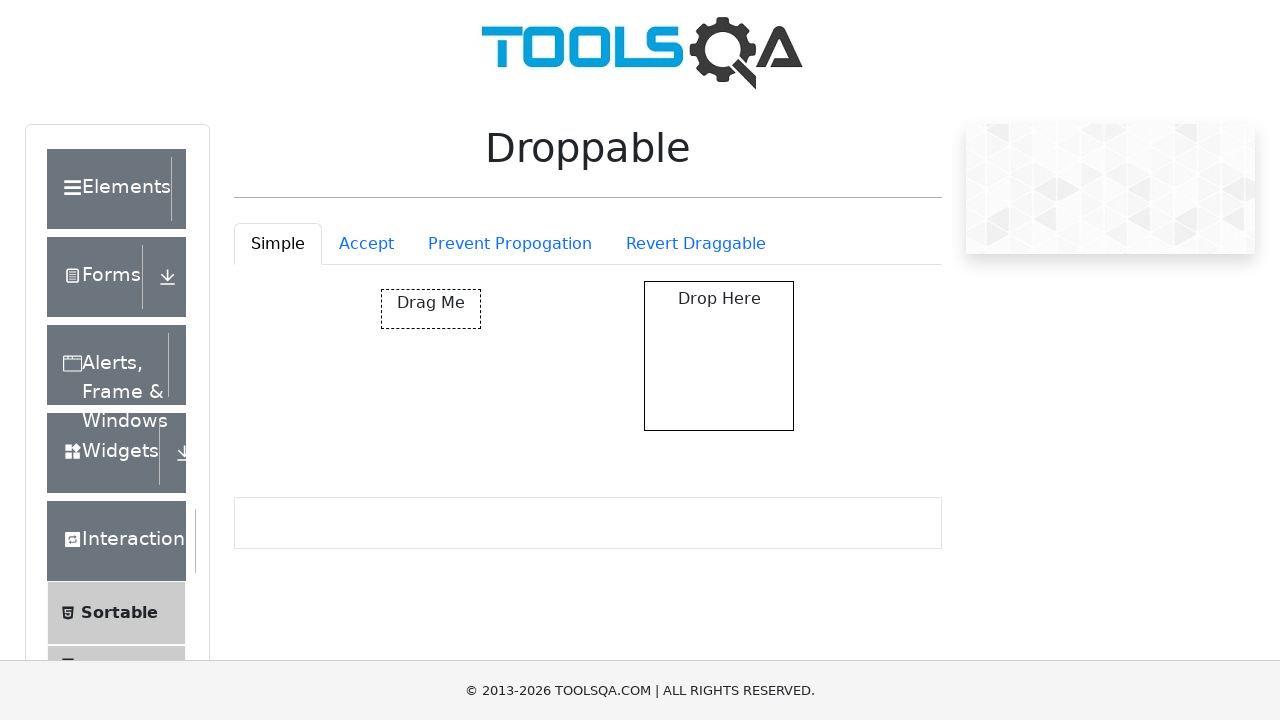

Pressed mouse button down to start drag at (431, 309)
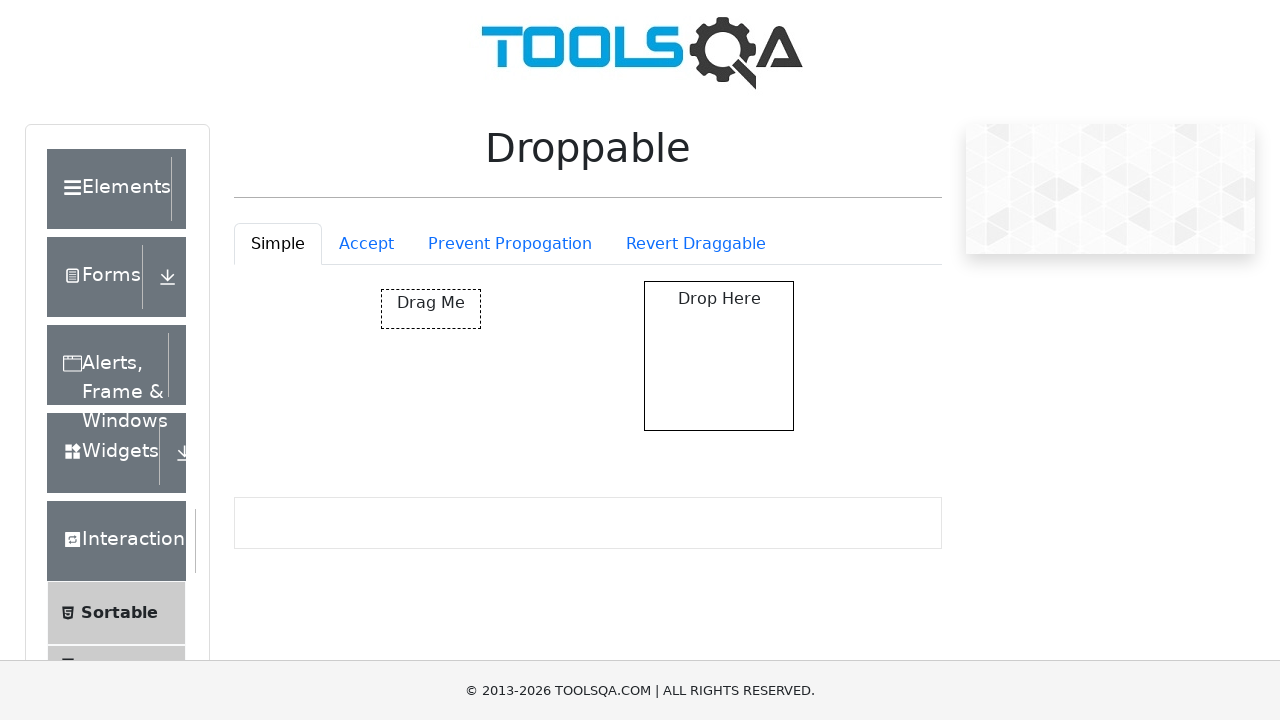

Moved mouse to center of droppable target element at (719, 356)
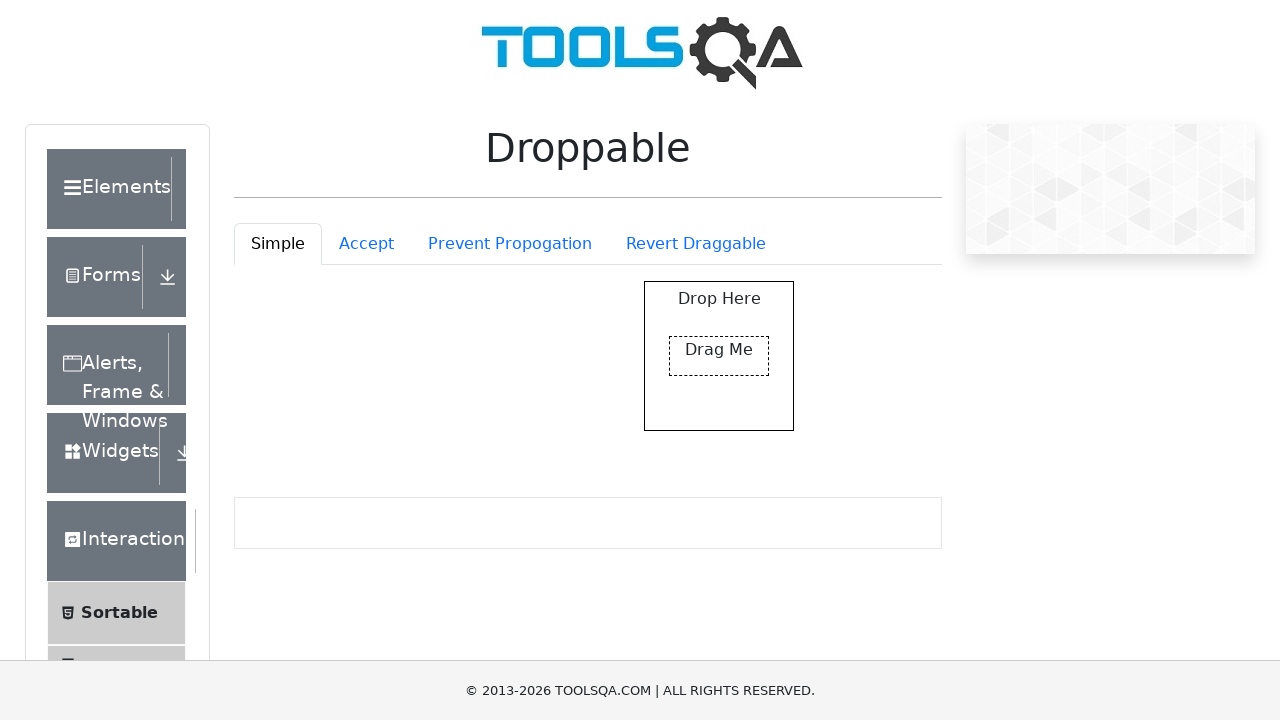

Paused for 3 seconds while holding drag
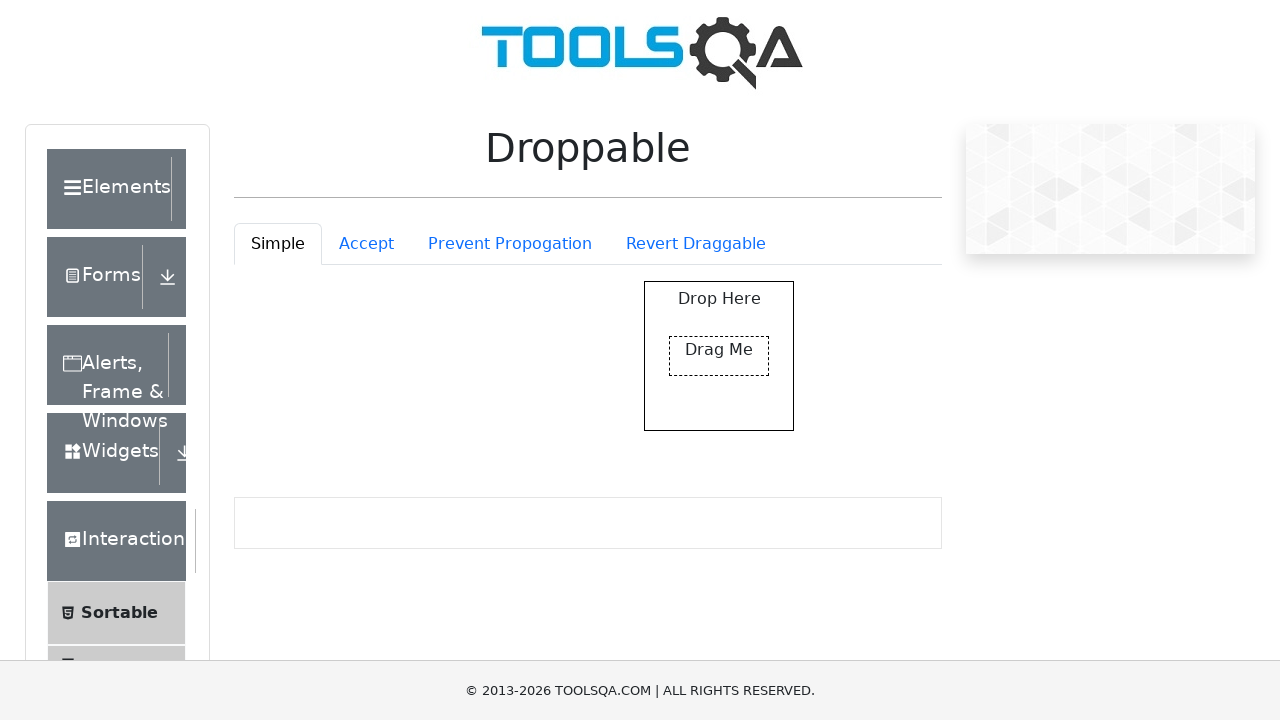

Released mouse button to complete drag and drop at (719, 356)
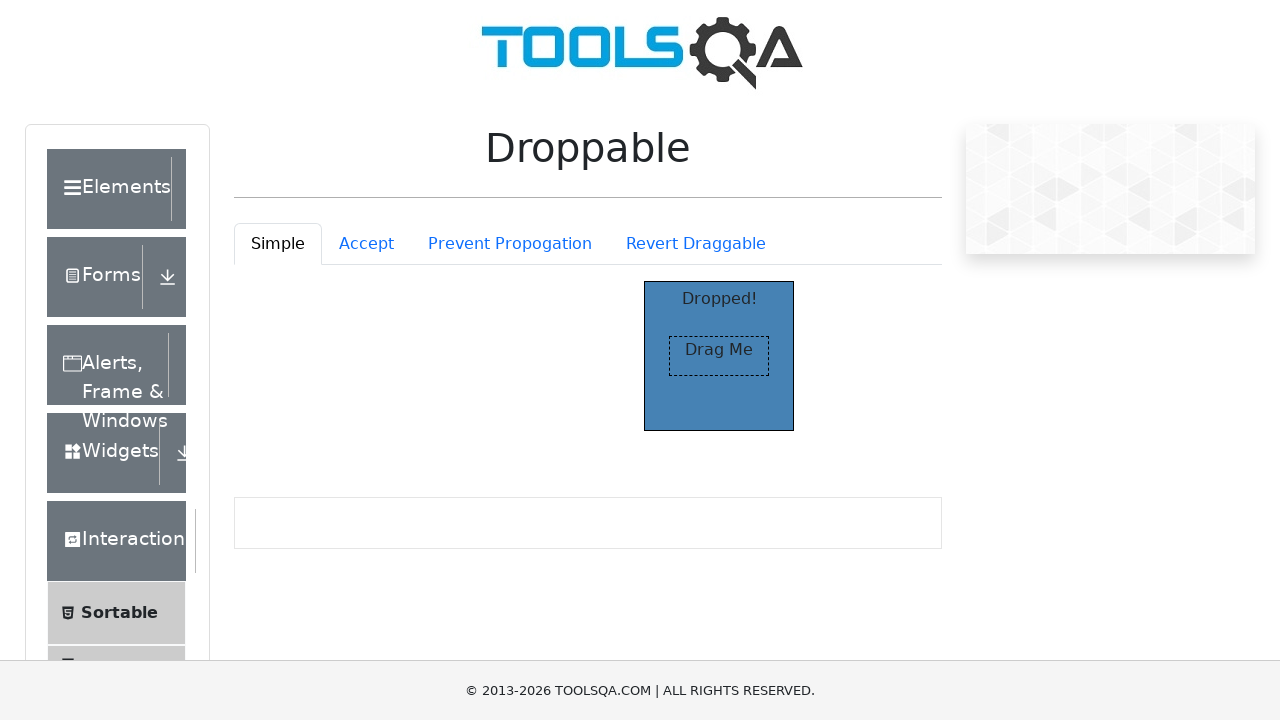

Located 'Dropped!' verification message
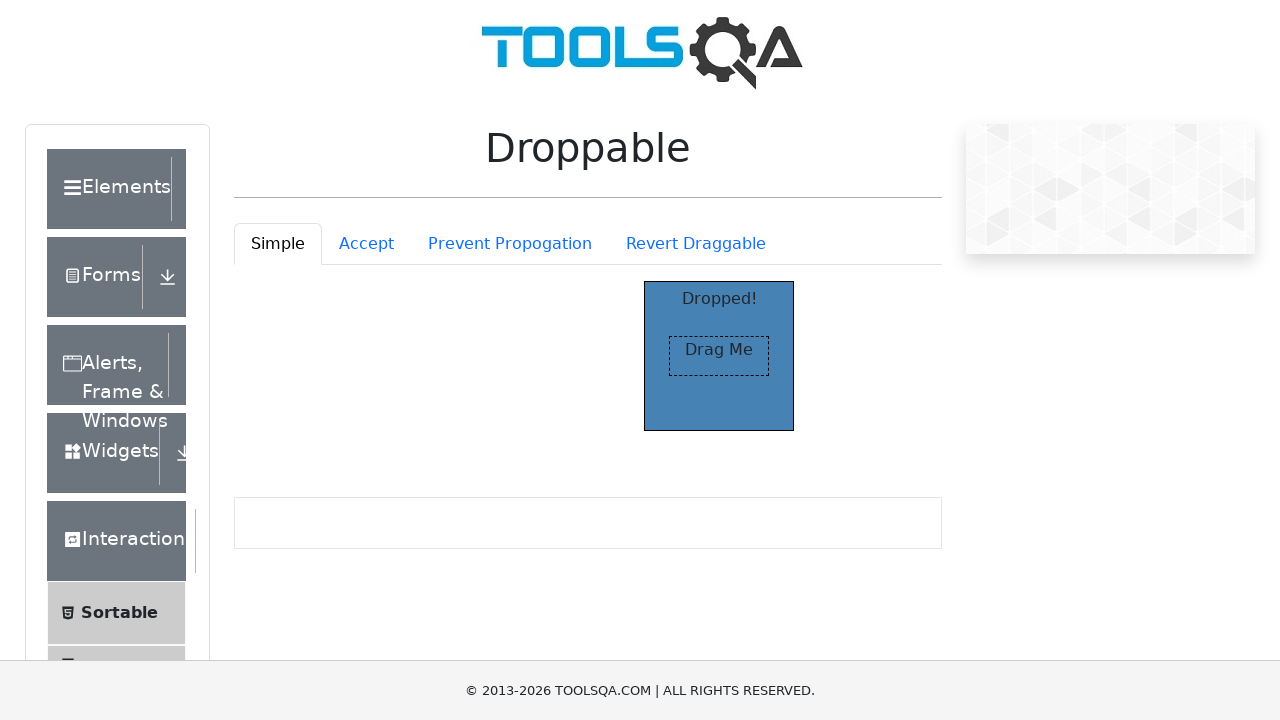

Verified that 'Dropped!' message is visible - drag and drop successful
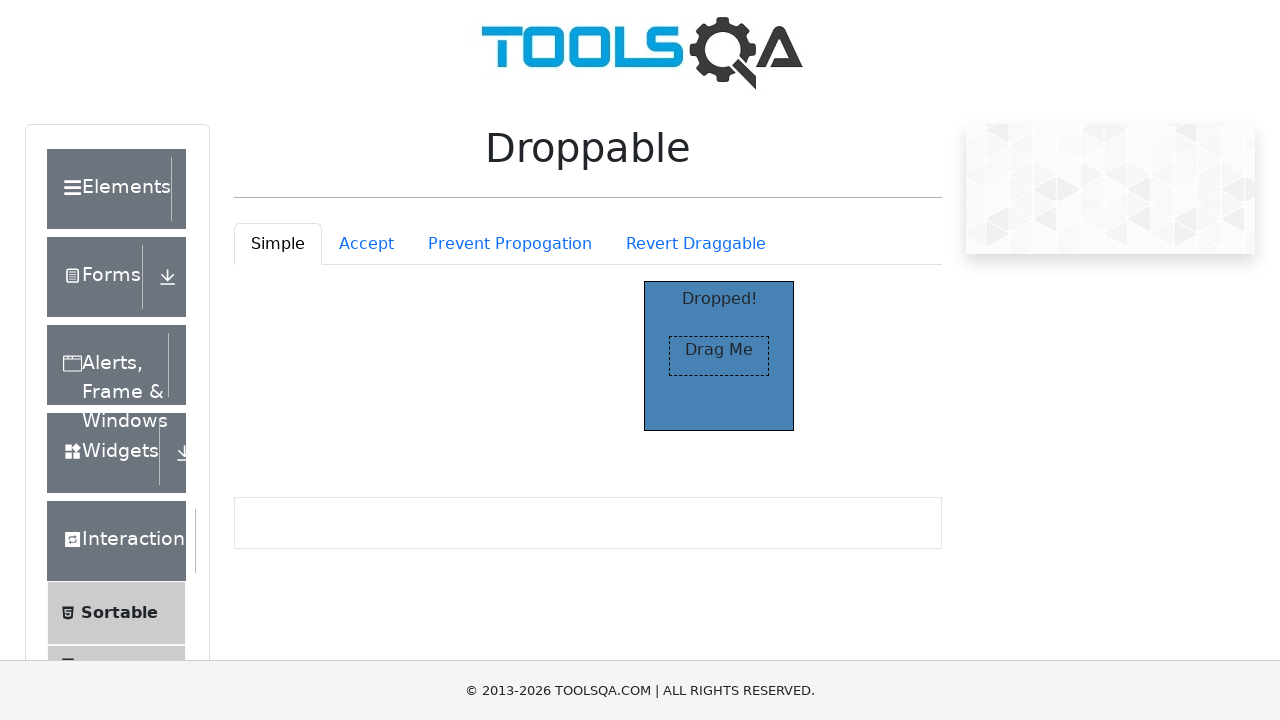

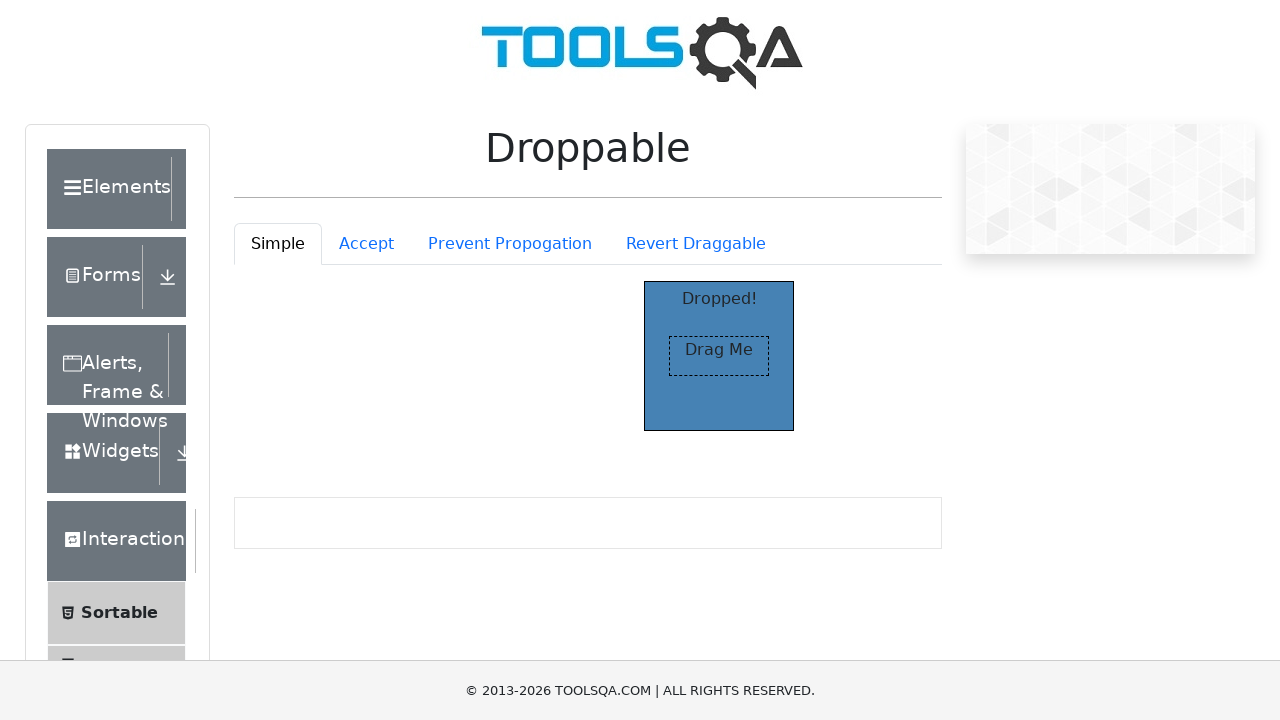